Navigates to the OrangeHRM demo site and verifies the page loads by checking the page title

Starting URL: https://opensource-demo.orangehrmlive.com

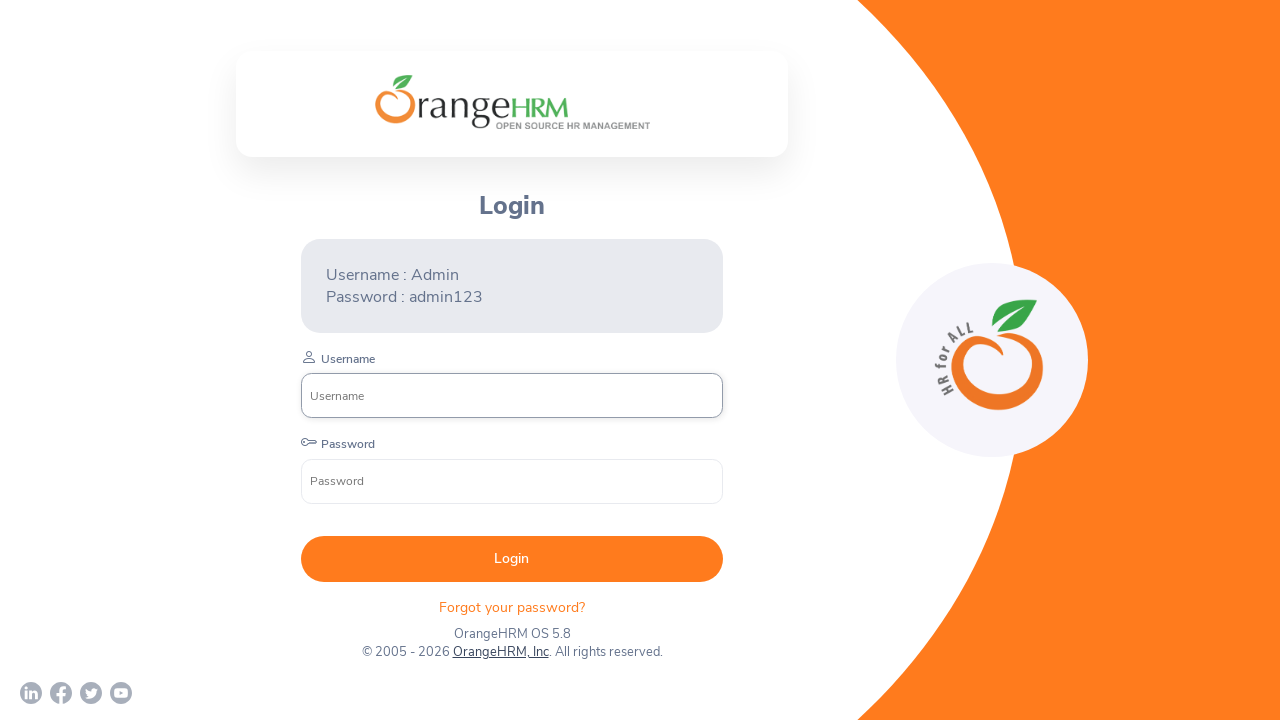

Waited for page to reach domcontentloaded state
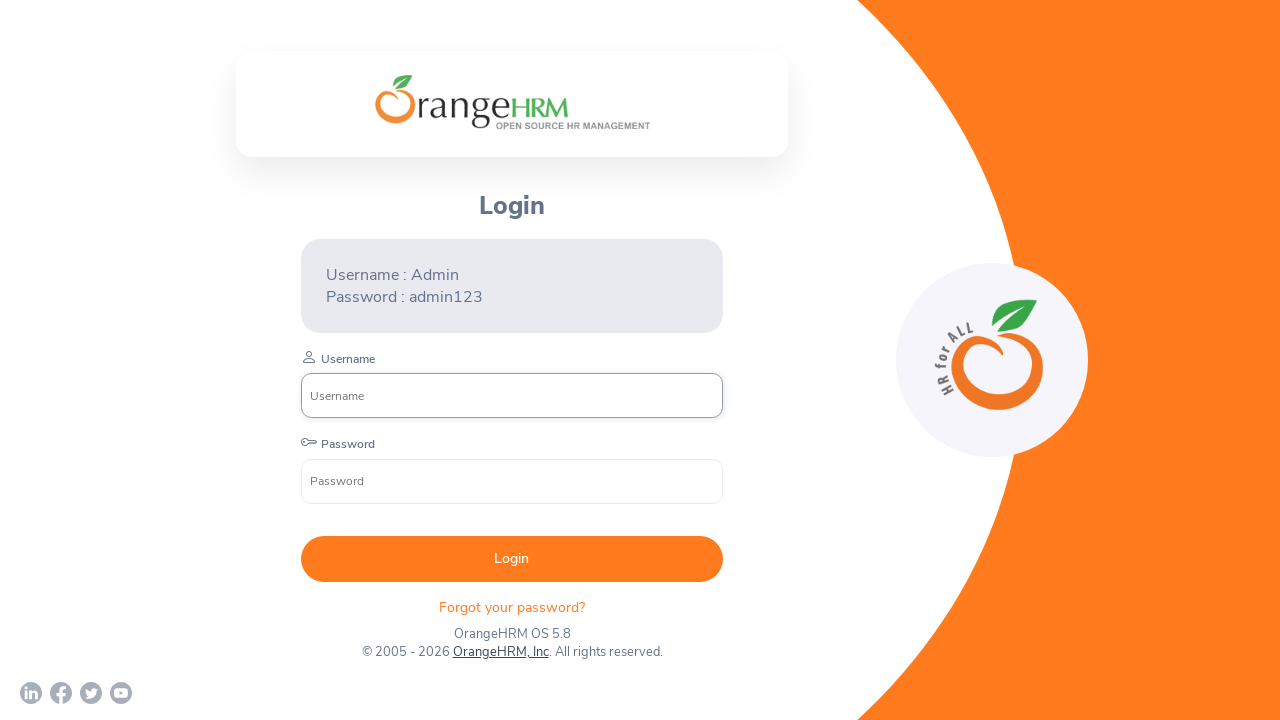

Retrieved page title: 'OrangeHRM'
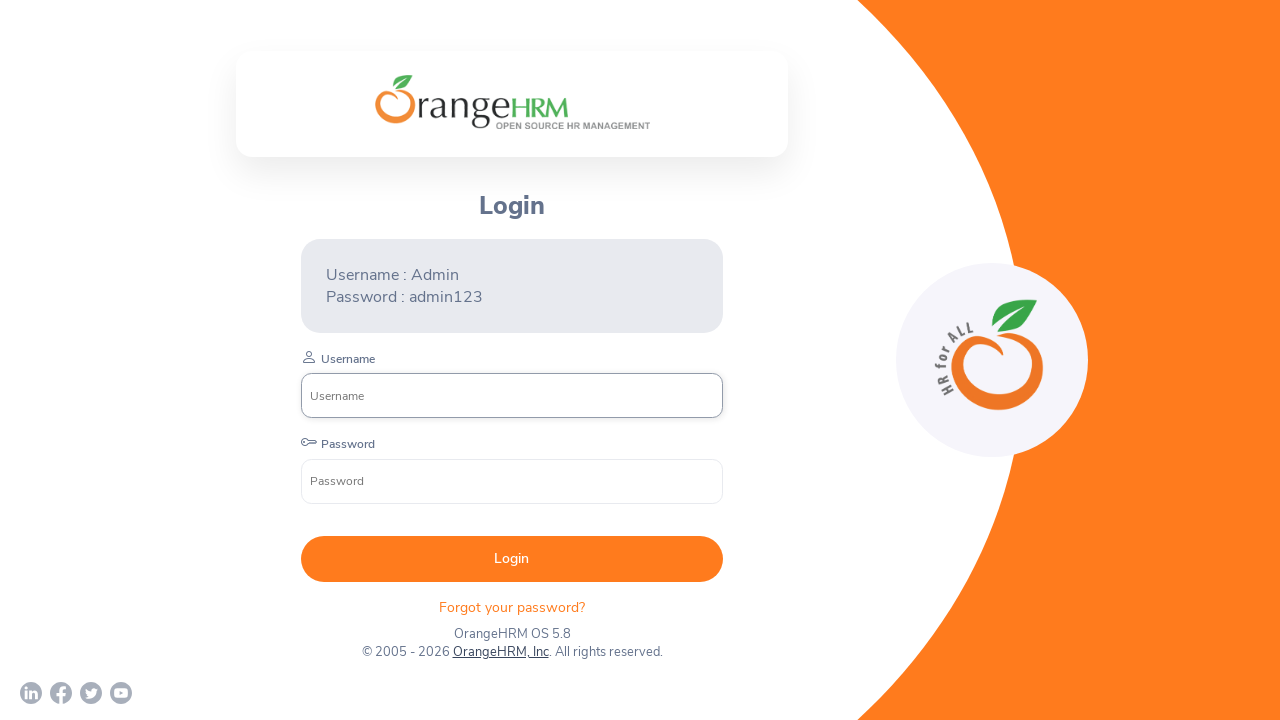

Verified page title is not empty
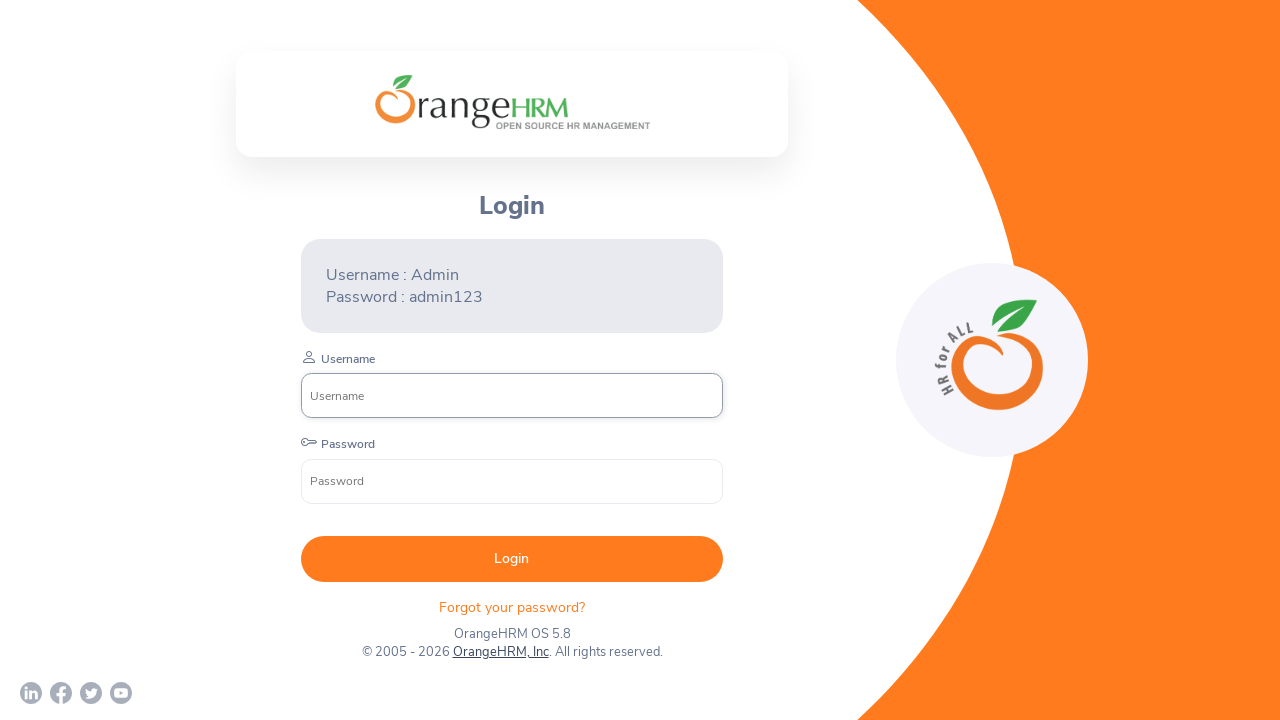

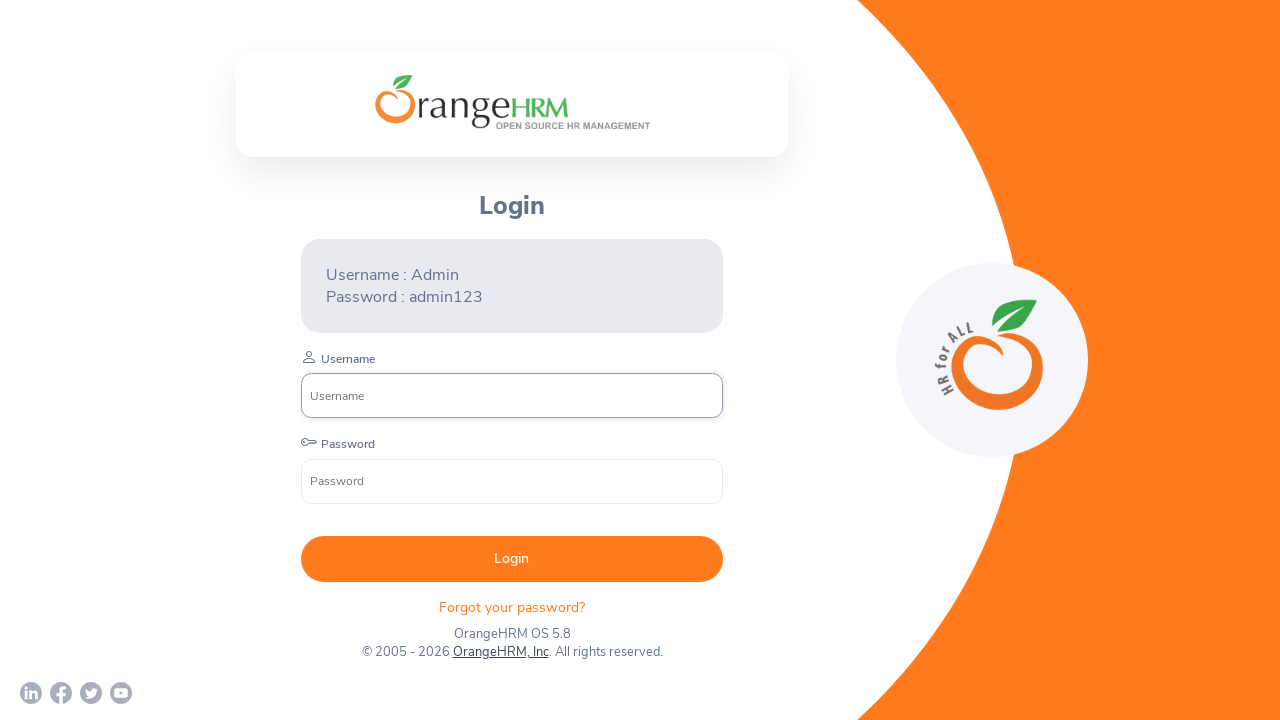